Tests opting out of A/B testing by first adding an opt-out cookie on the homepage, then navigating to the A/B test page and verifying it shows "No A/B Test".

Starting URL: http://the-internet.herokuapp.com

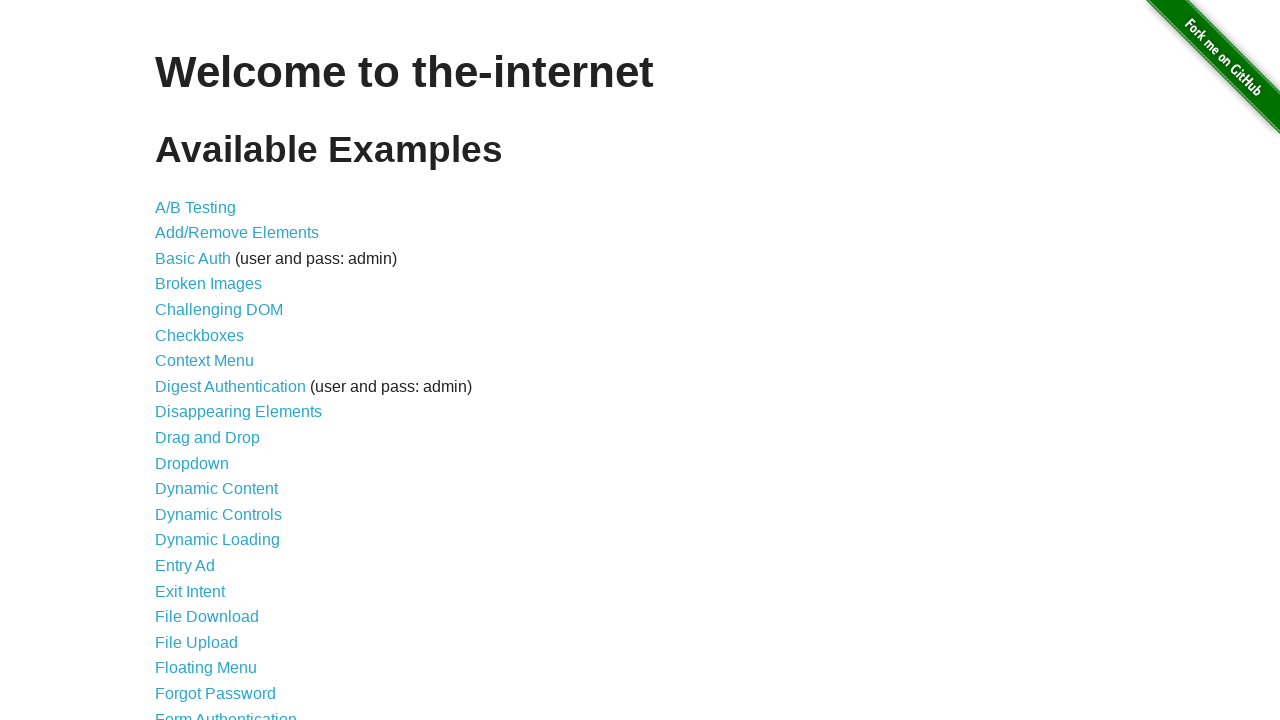

Added optimizelyOptOut cookie to opt out of A/B testing
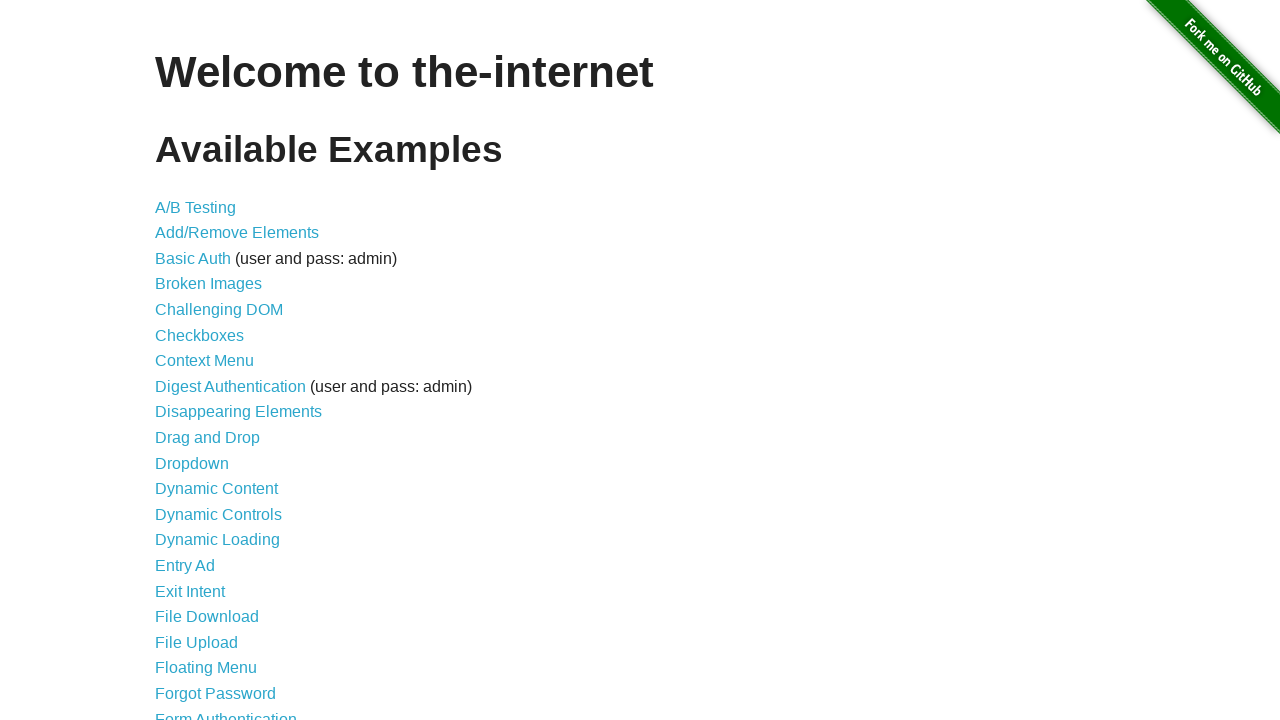

Navigated to A/B test page
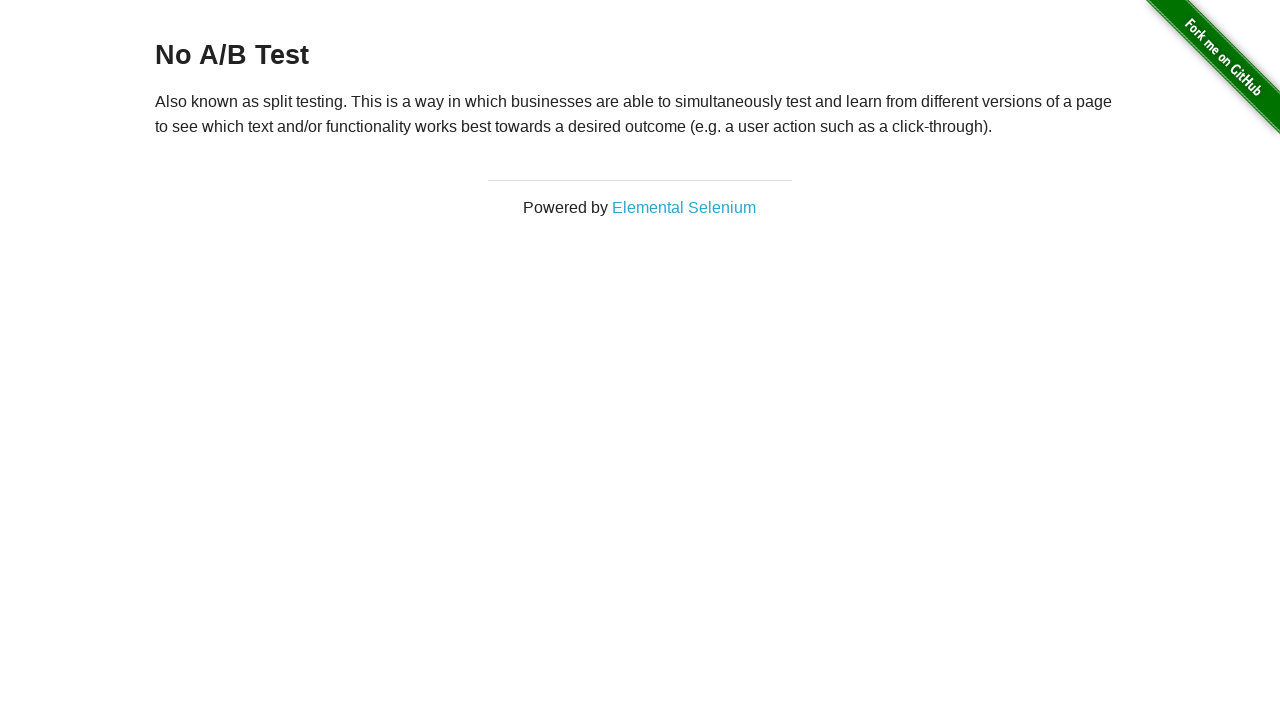

Retrieved heading text from A/B test page
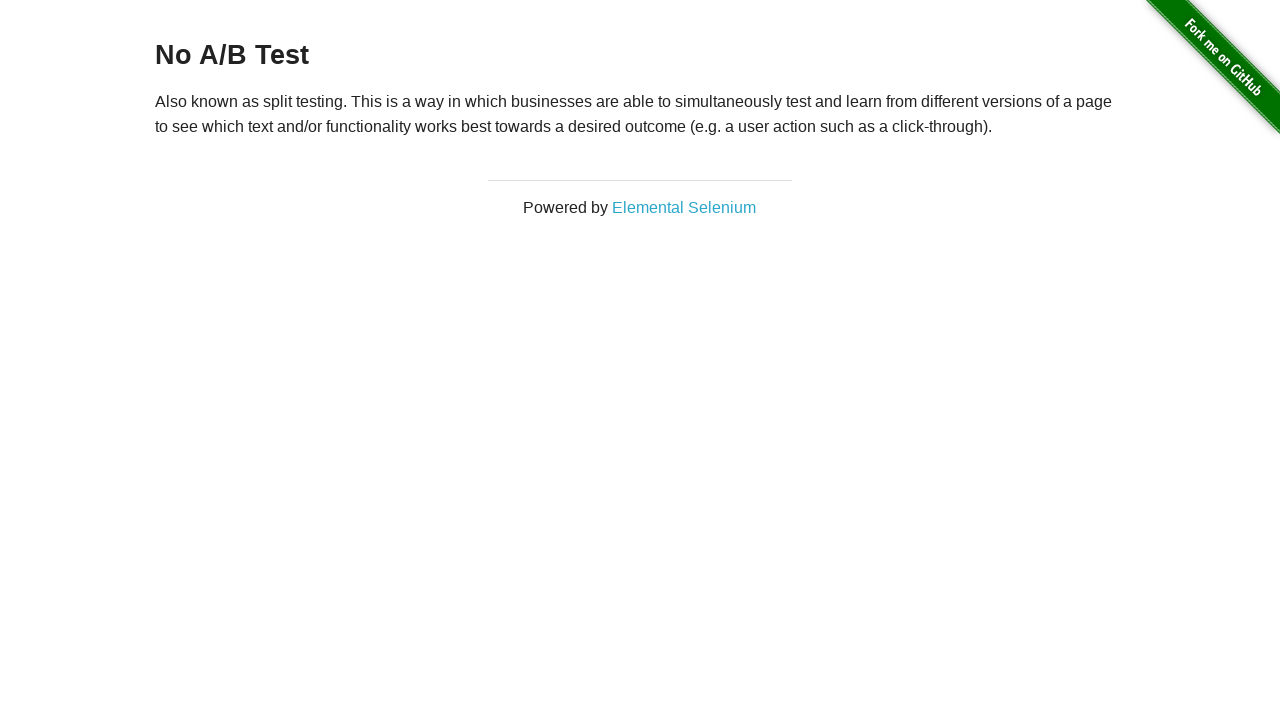

Verified heading text is 'No A/B Test' - opt-out cookie working correctly
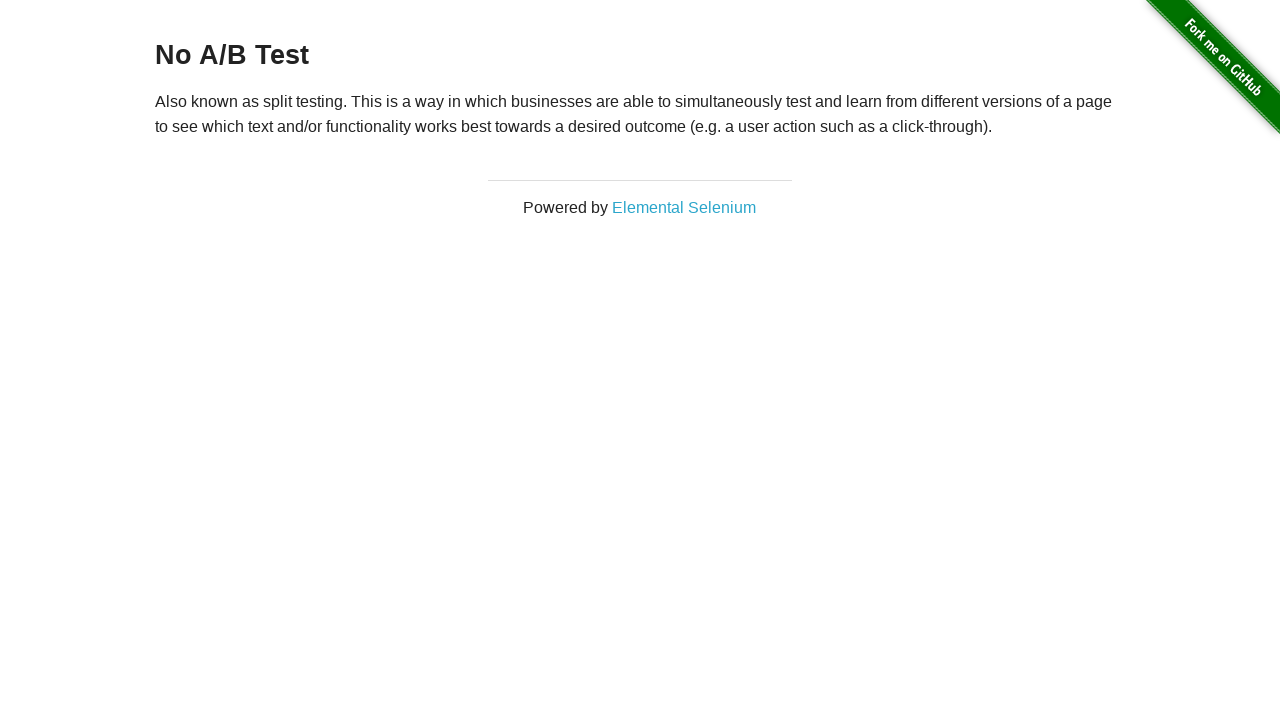

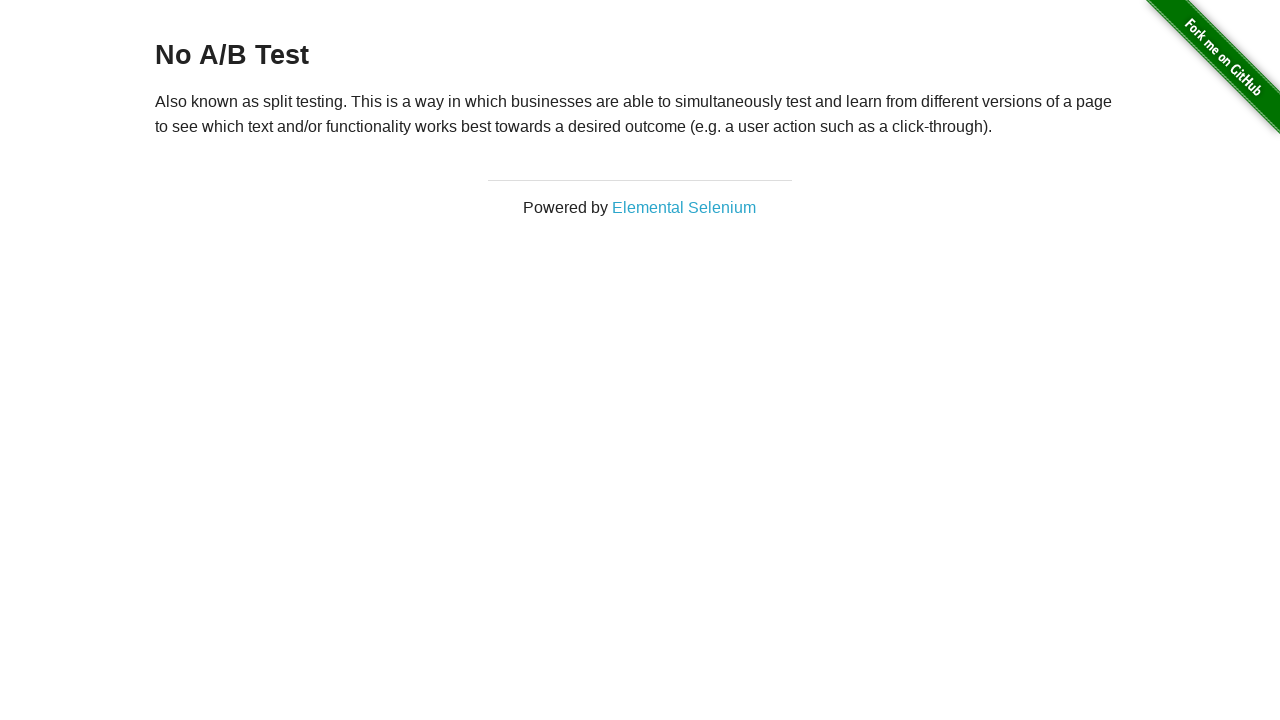